Tests dropdown selection functionality by selecting an option from a select menu

Starting URL: https://demoqa.com/select-menu

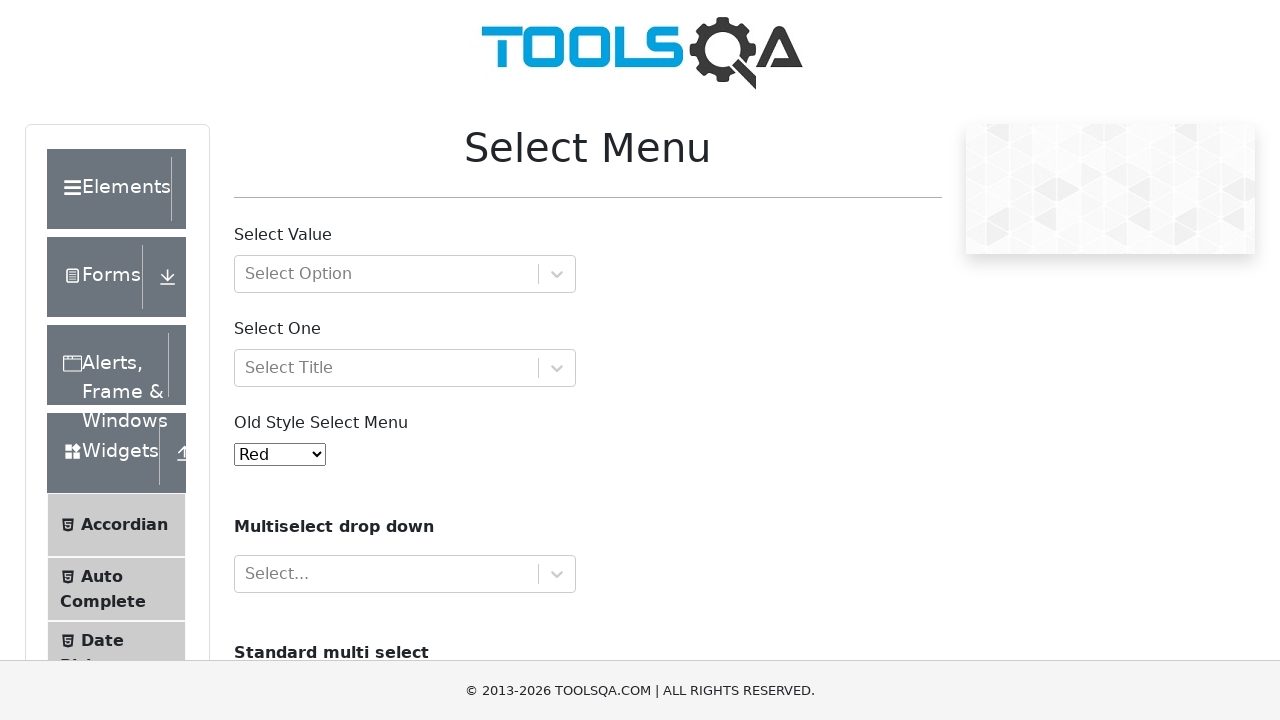

Selected option with value '8' (Indigo) from the select menu on #oldSelectMenu
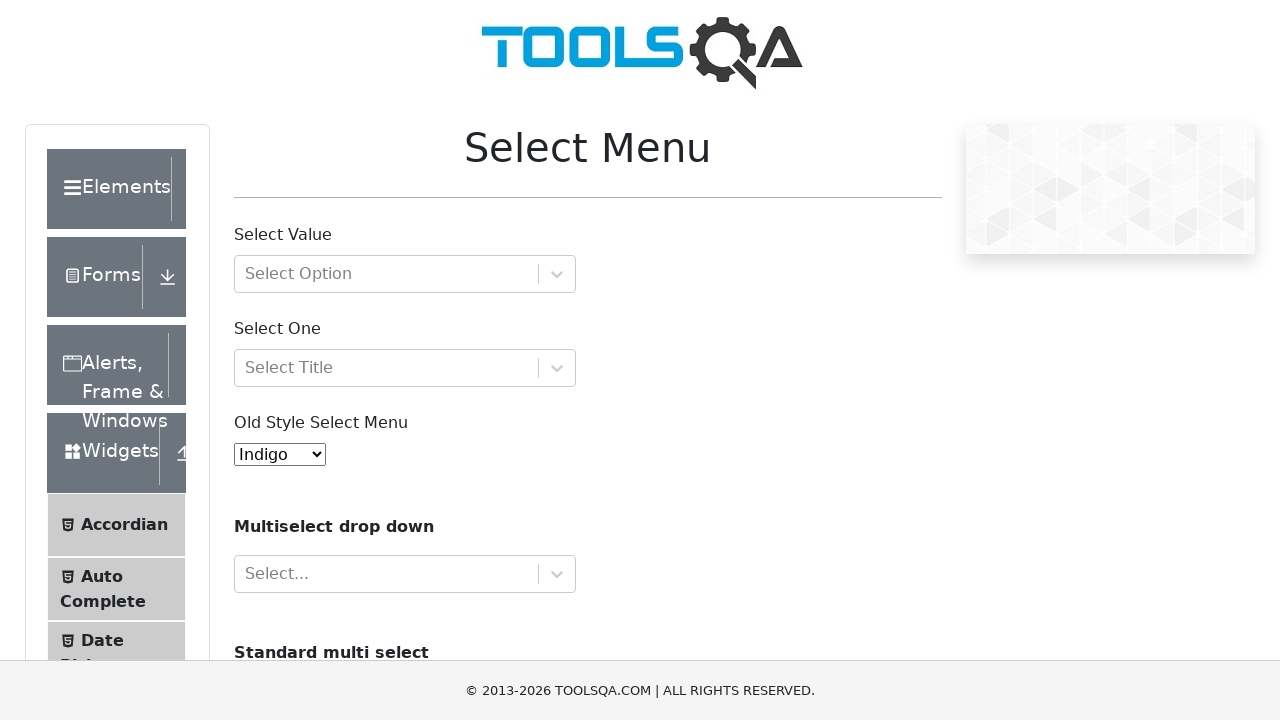

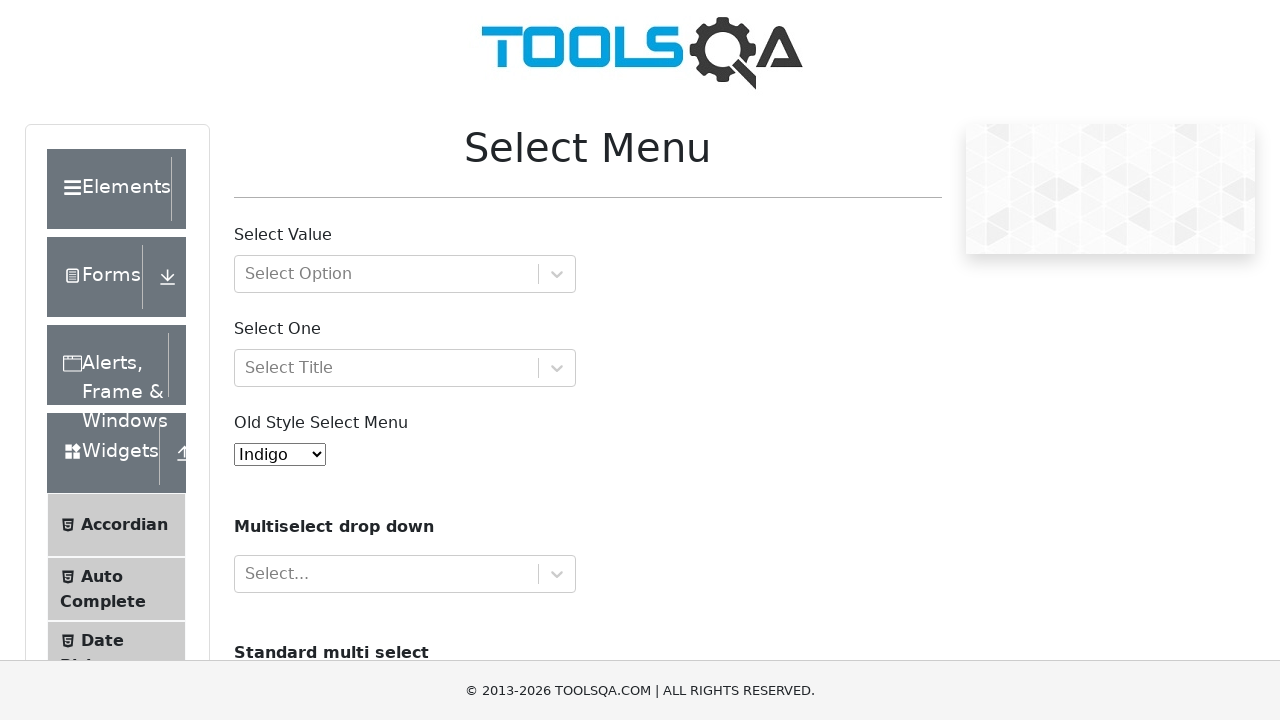